Tests alert handling functionality by entering a name and triggering an alert dialog, then accepting it

Starting URL: https://rahulshettyacademy.com/AutomationPractice/

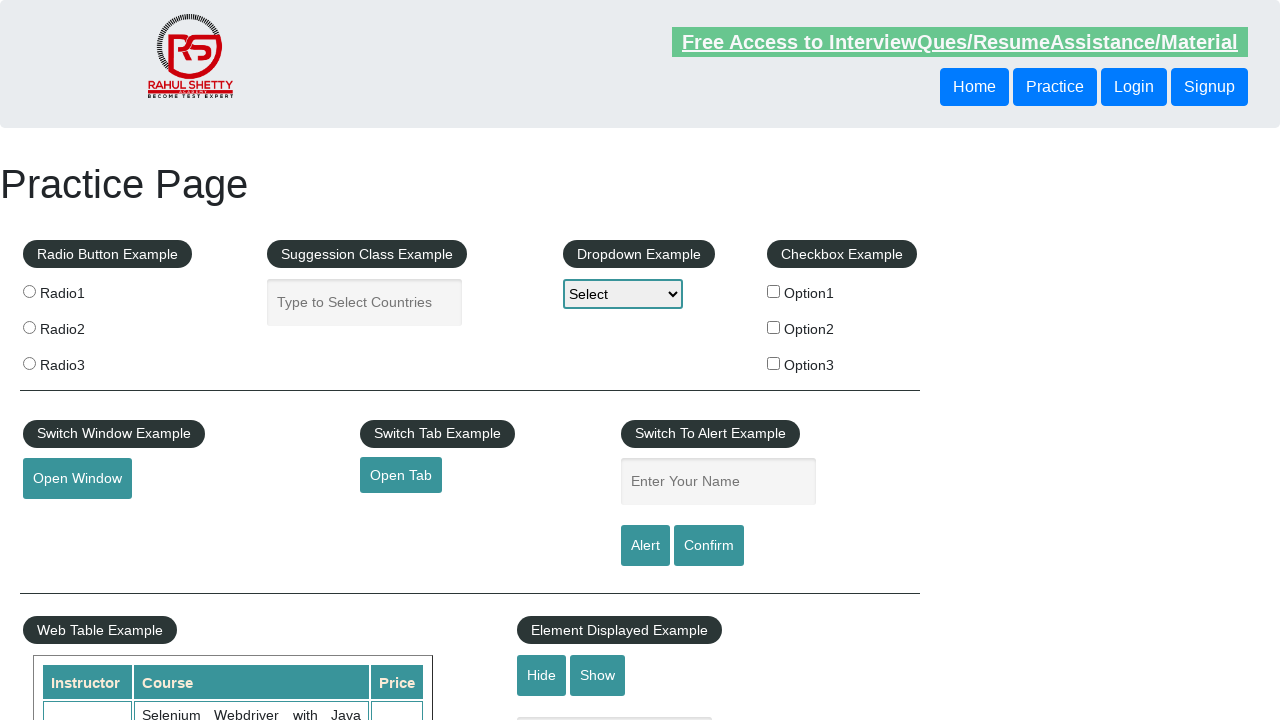

Filled name field with 'Ayush' on #name
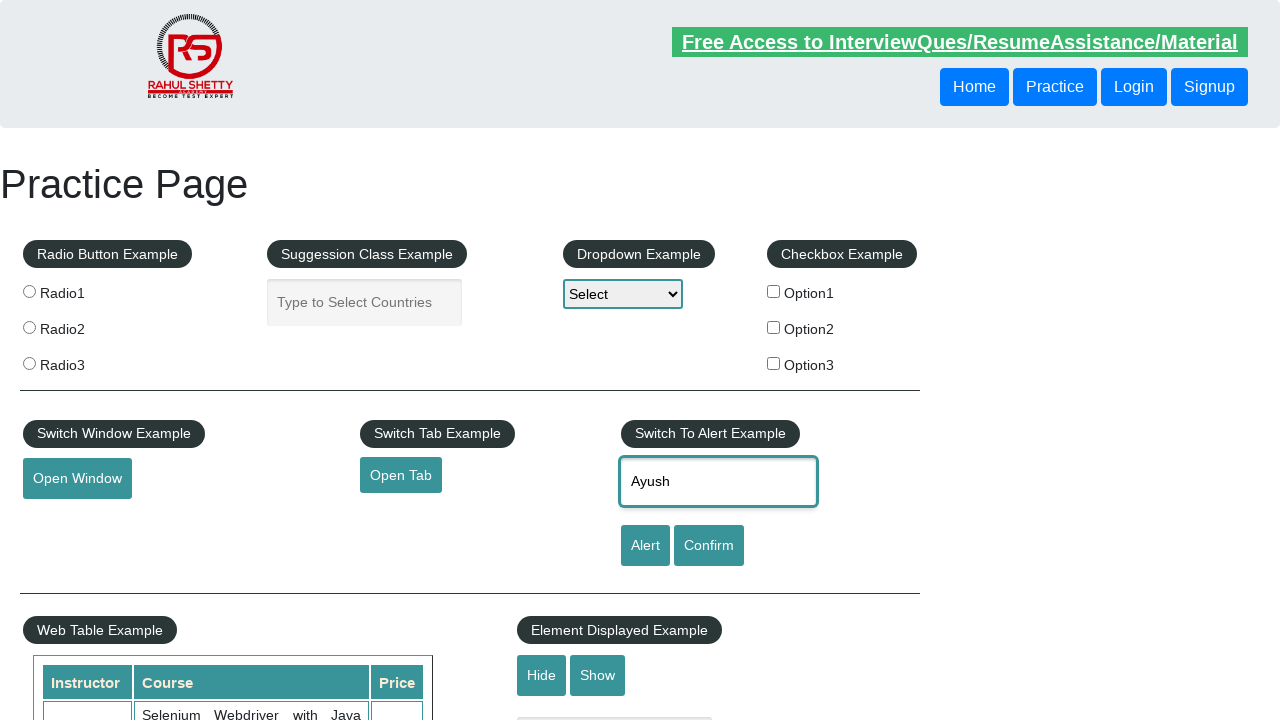

Clicked alert button to trigger alert dialog at (645, 546) on #alertbtn
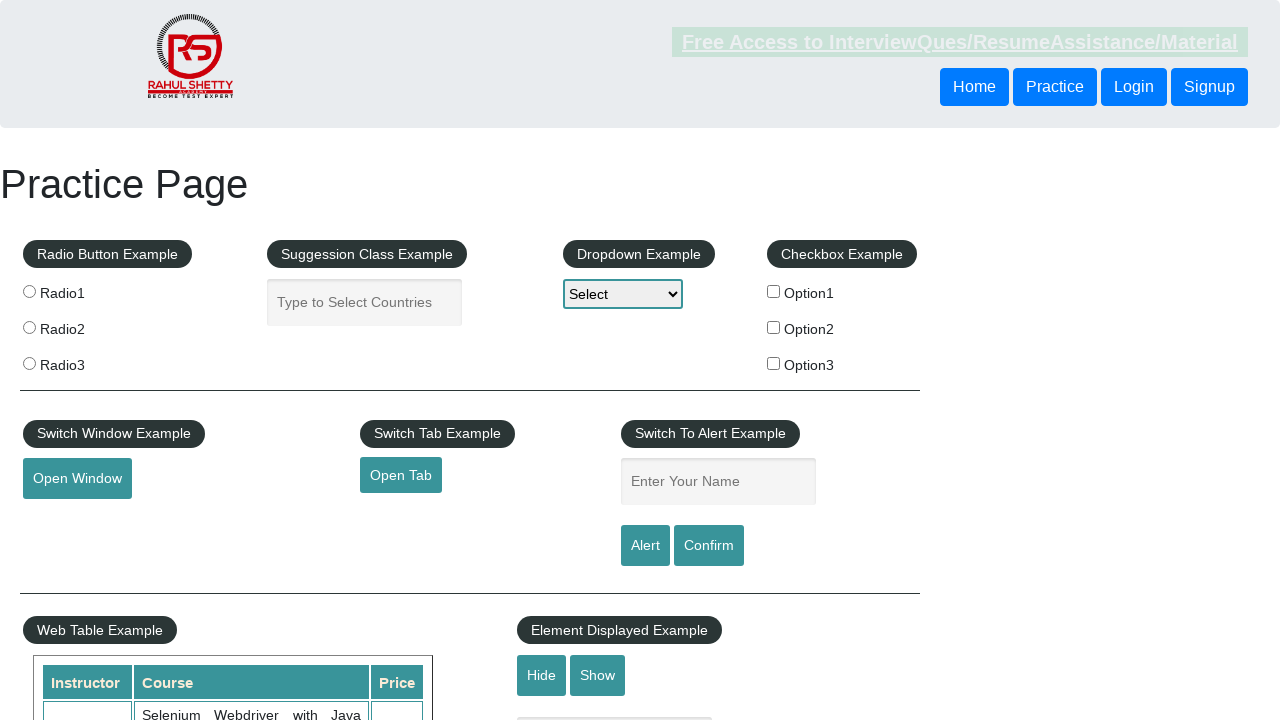

Accepted alert dialog
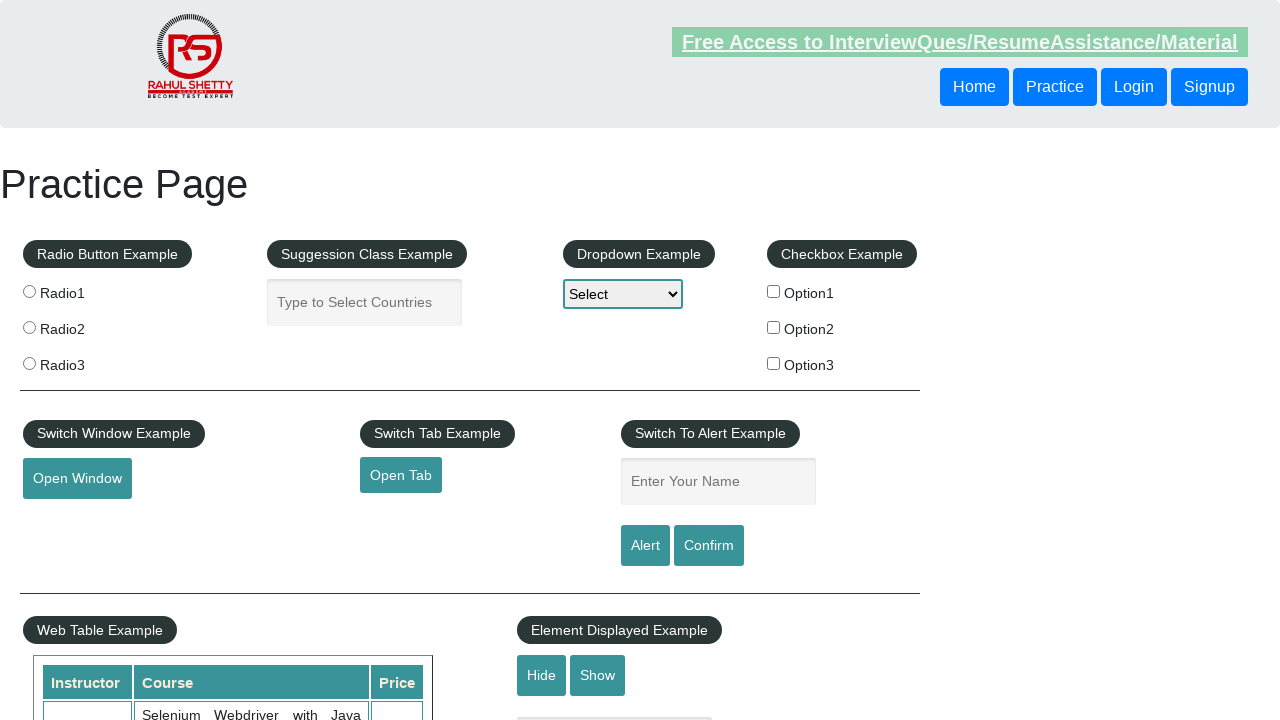

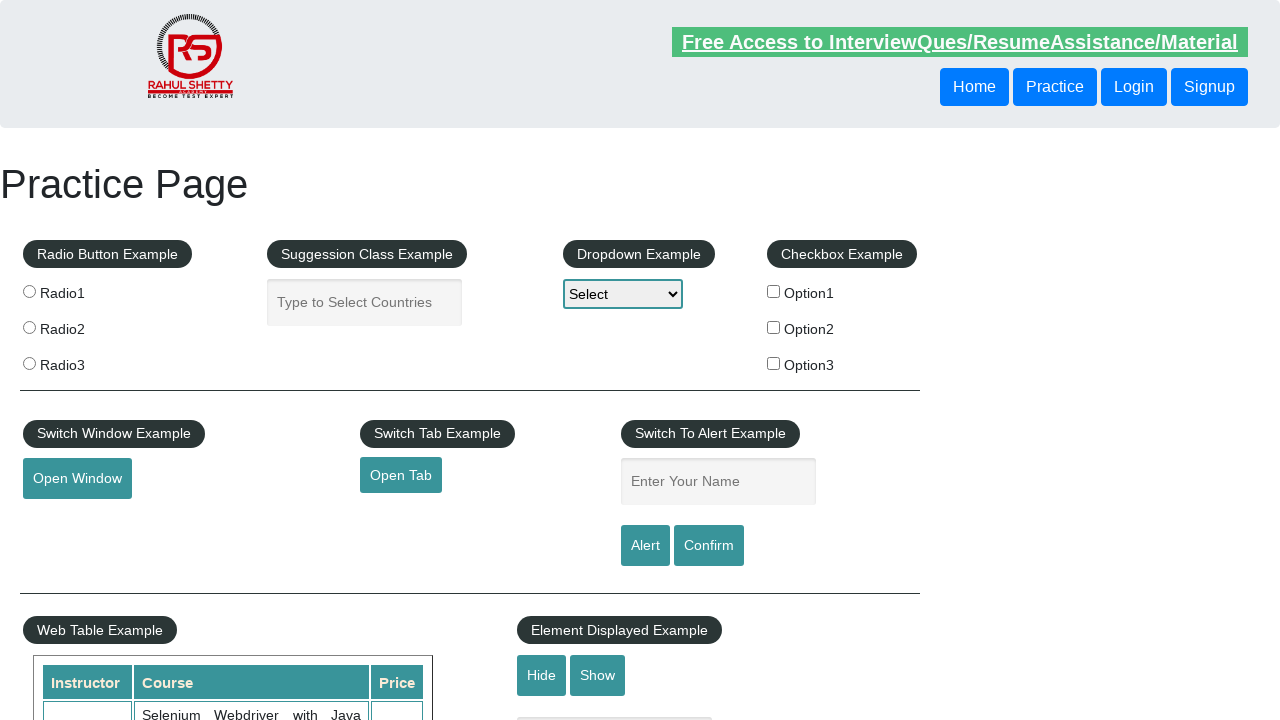